Tests navigation on the Demoblaze demo e-commerce site by clicking the Home button, then the carousel next button, and finally the next page button for product listings.

Starting URL: https://www.demoblaze.com/cart.html

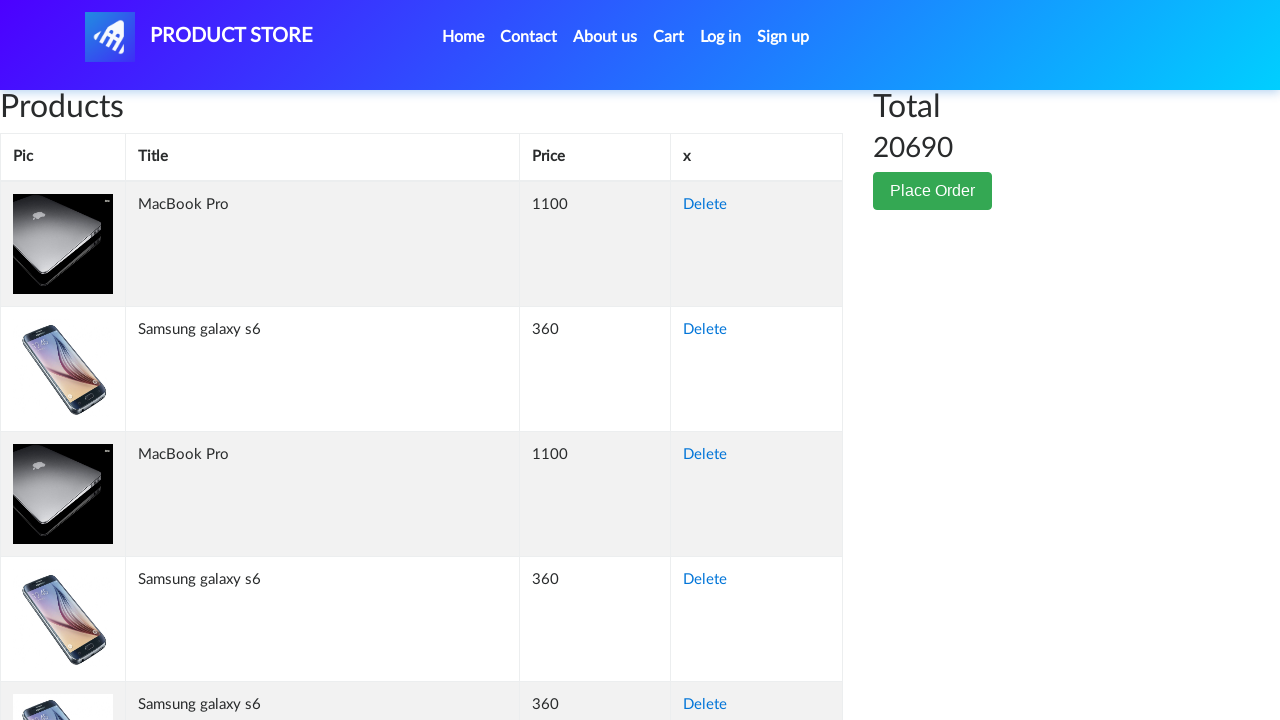

Home button is visible in navigation bar
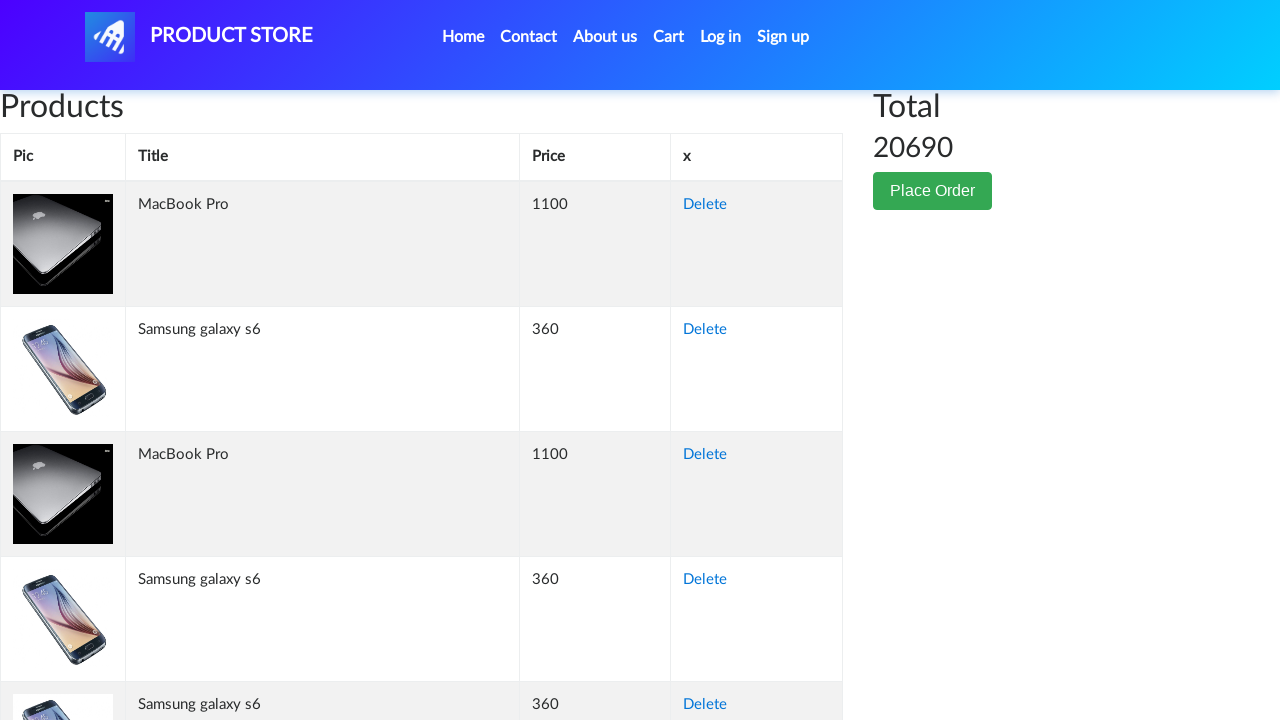

Clicked Home button in navigation bar at (463, 37) on xpath=//*[@id='navbarExample']/ul/li[1]/a
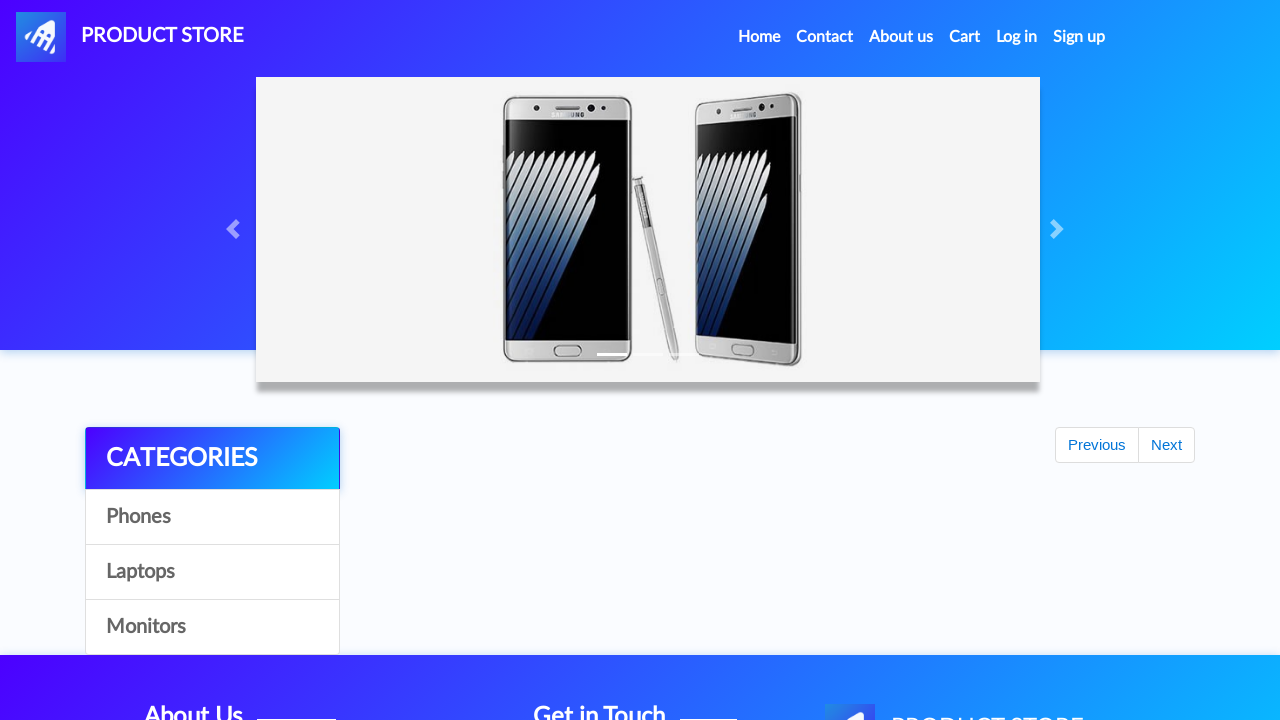

Home page navigation completed and network idle
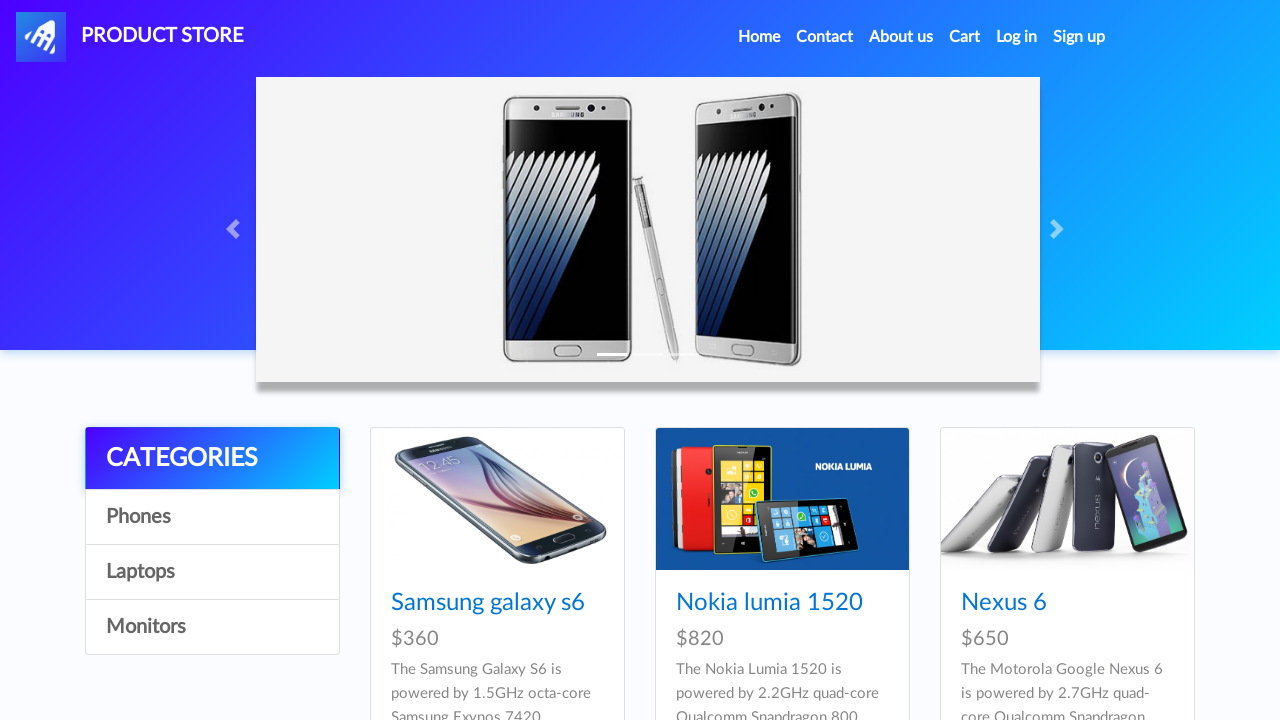

Carousel next button is visible
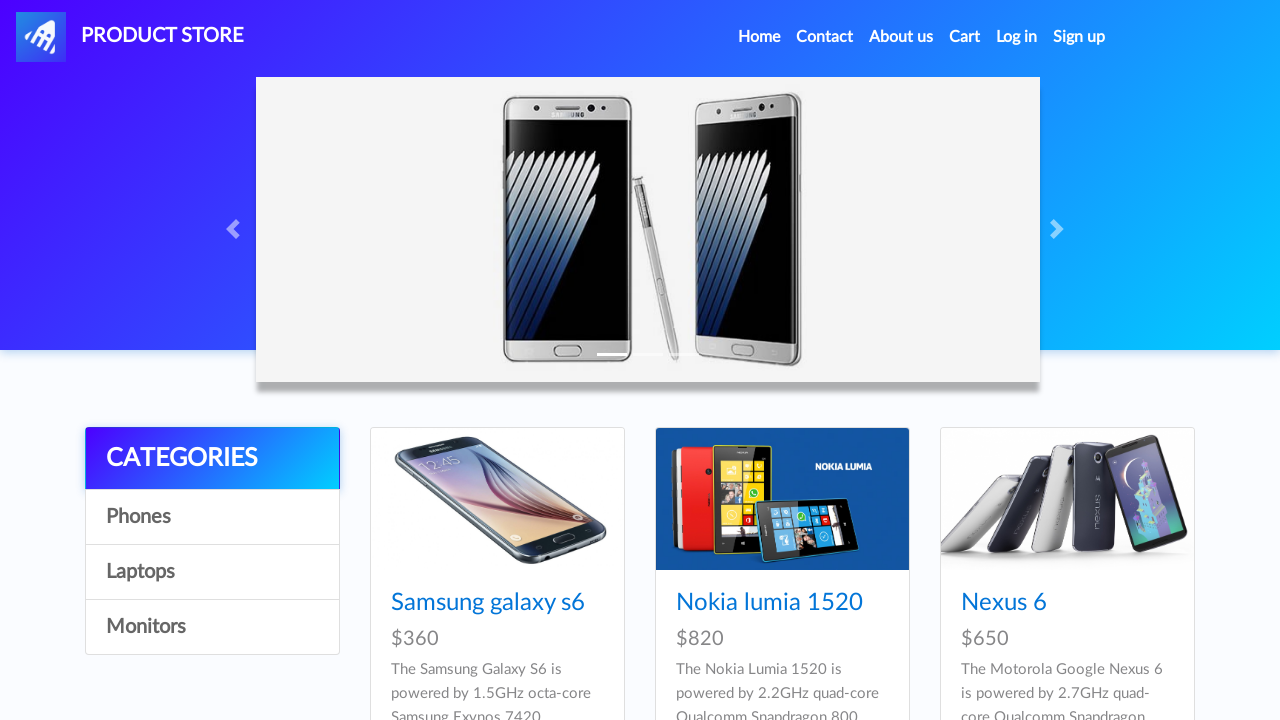

Clicked carousel next button at (1060, 229) on xpath=//*[@id='carouselExampleIndicators']/a[2]/span[1]
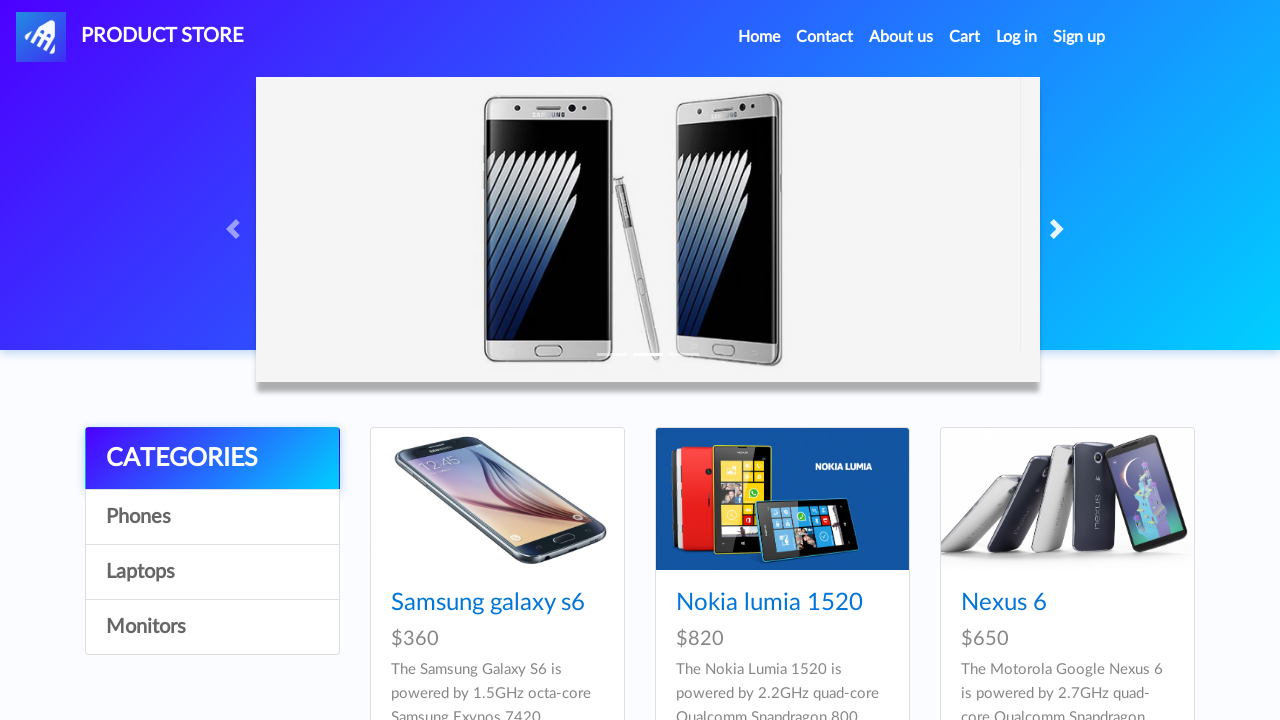

Carousel animation completed (1 second wait)
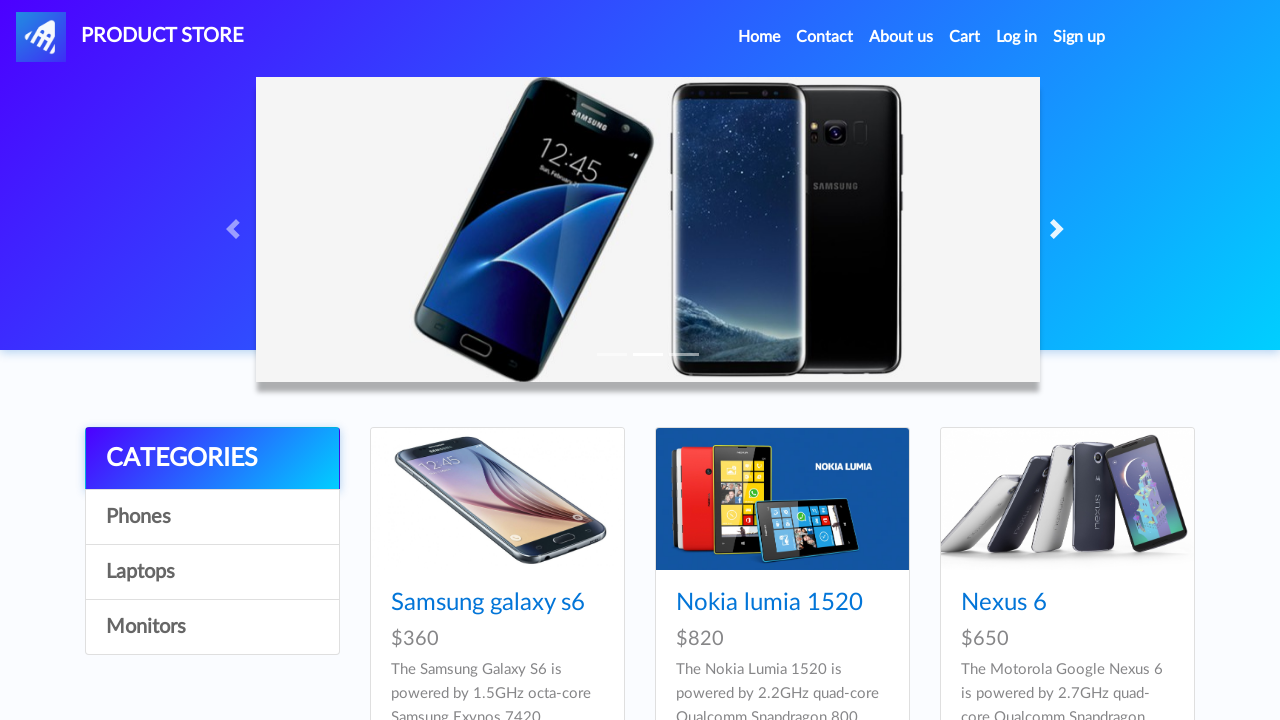

Next page button for product listings is visible
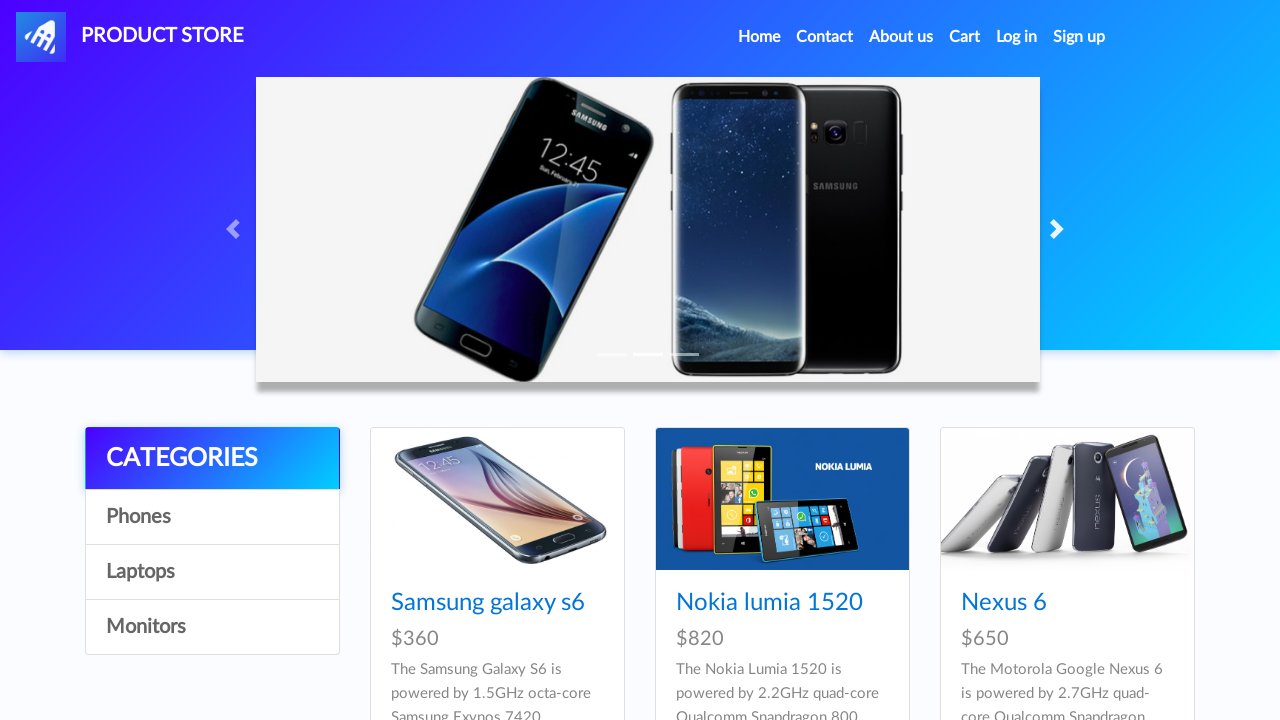

Clicked next page button for product listings at (1166, 385) on #next2
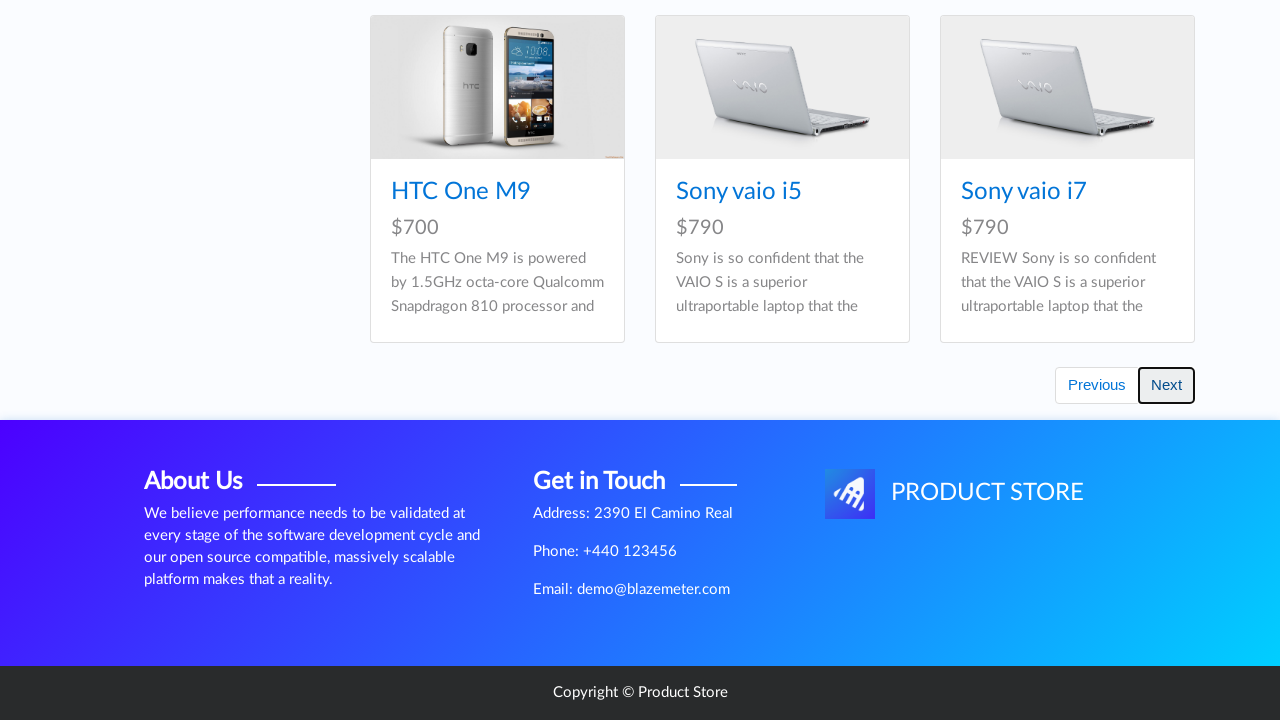

Next page products loaded and network idle
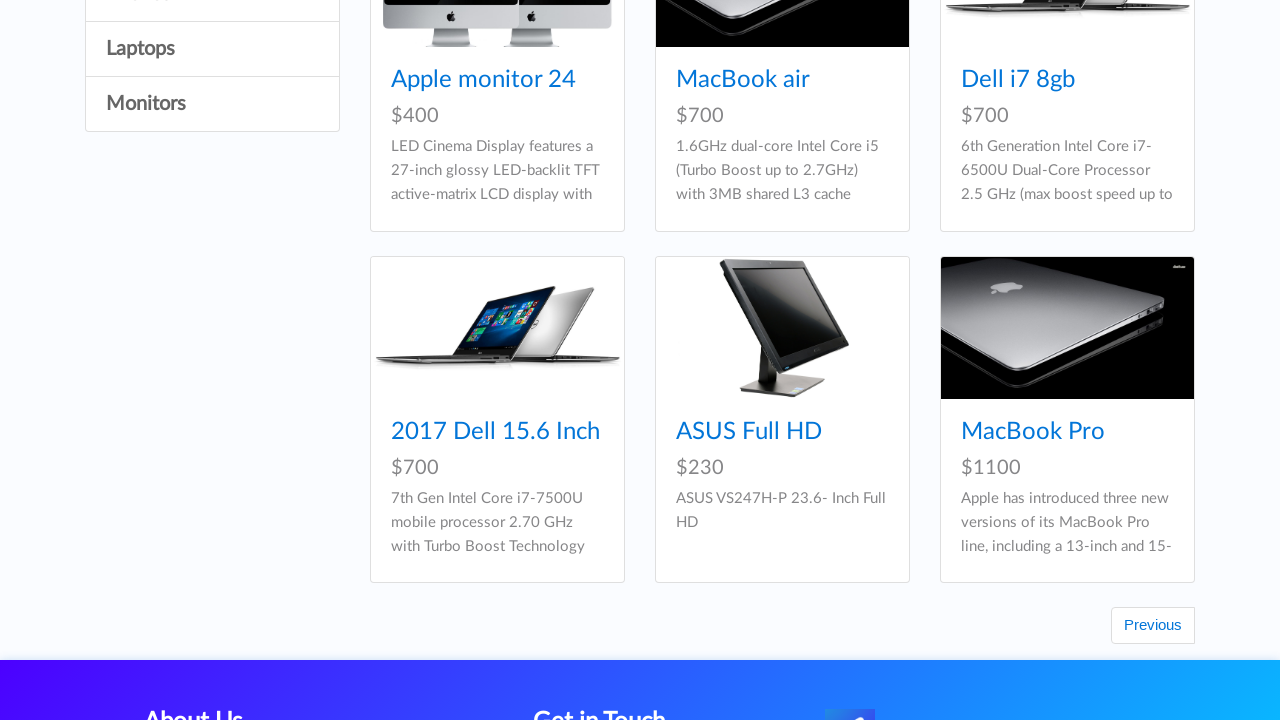

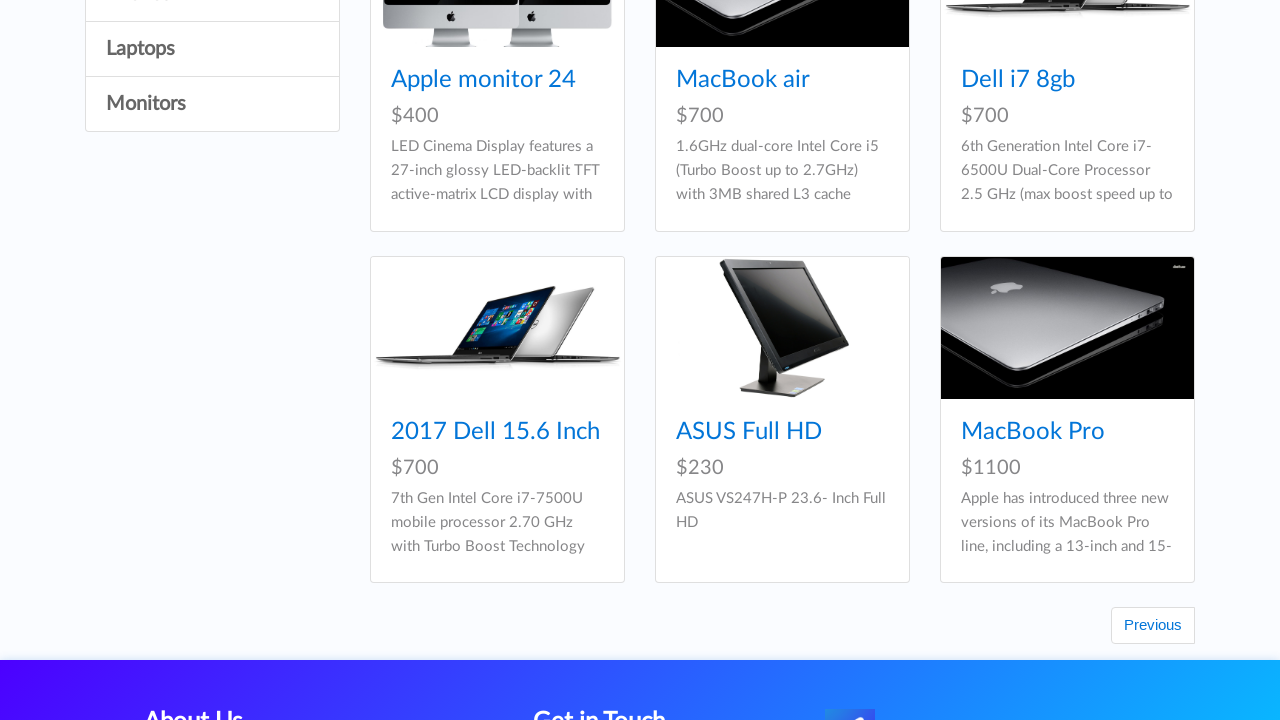